Tests a sample form application by filling in first name, last name, date of birth, selecting education level from a dropdown, and submitting the form.

Starting URL: https://dhilip19031991.github.io/NewHtmlSite/

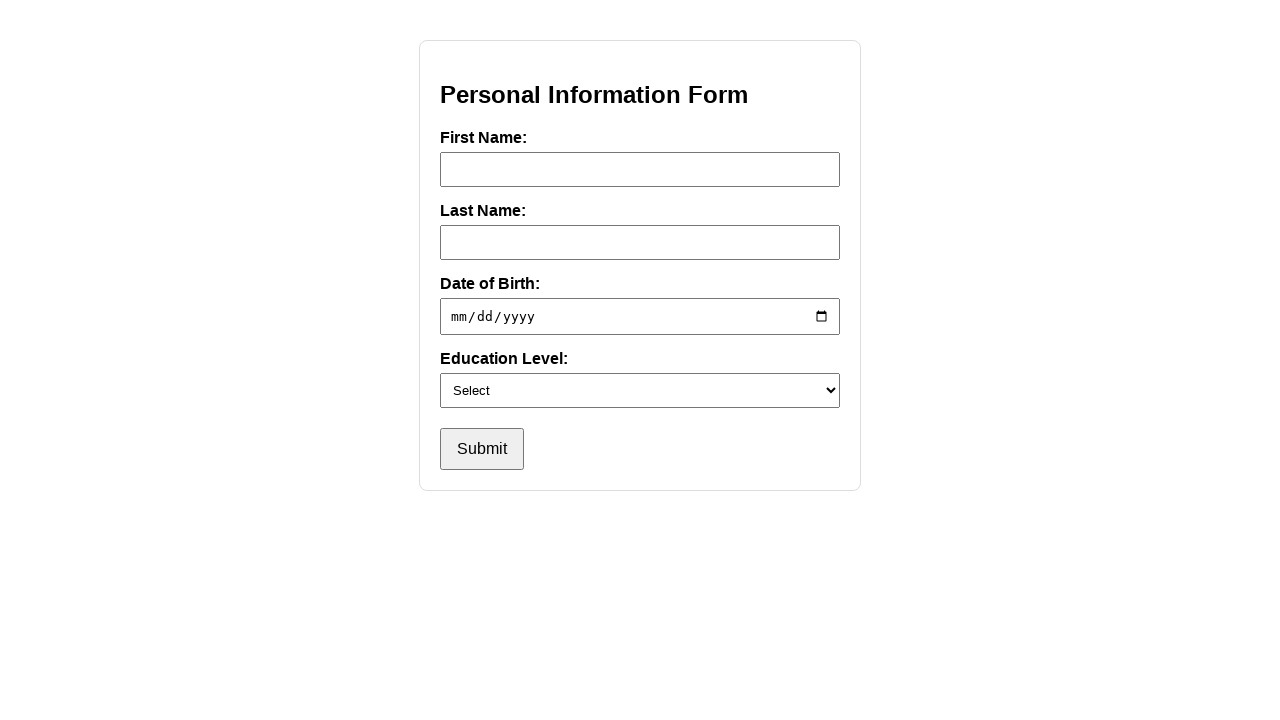

Filled first name field with 'Michael' on #firstName
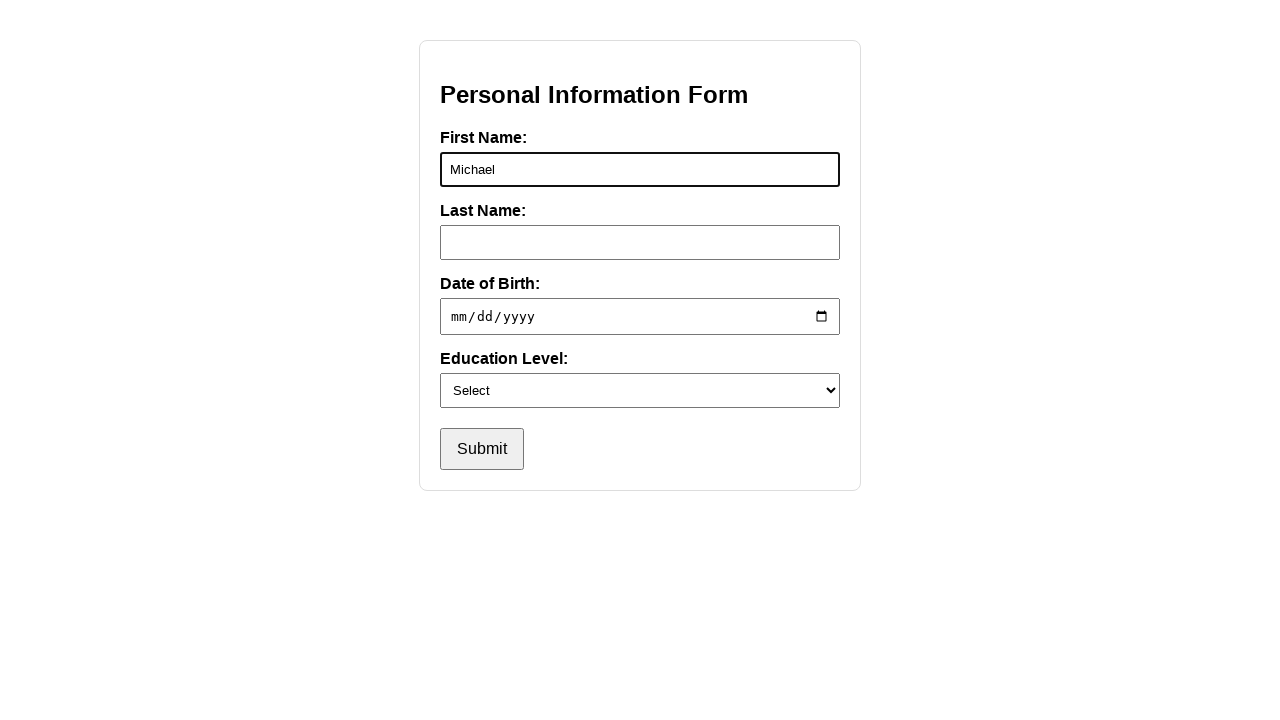

Filled last name field with 'Thompson' on #lastName
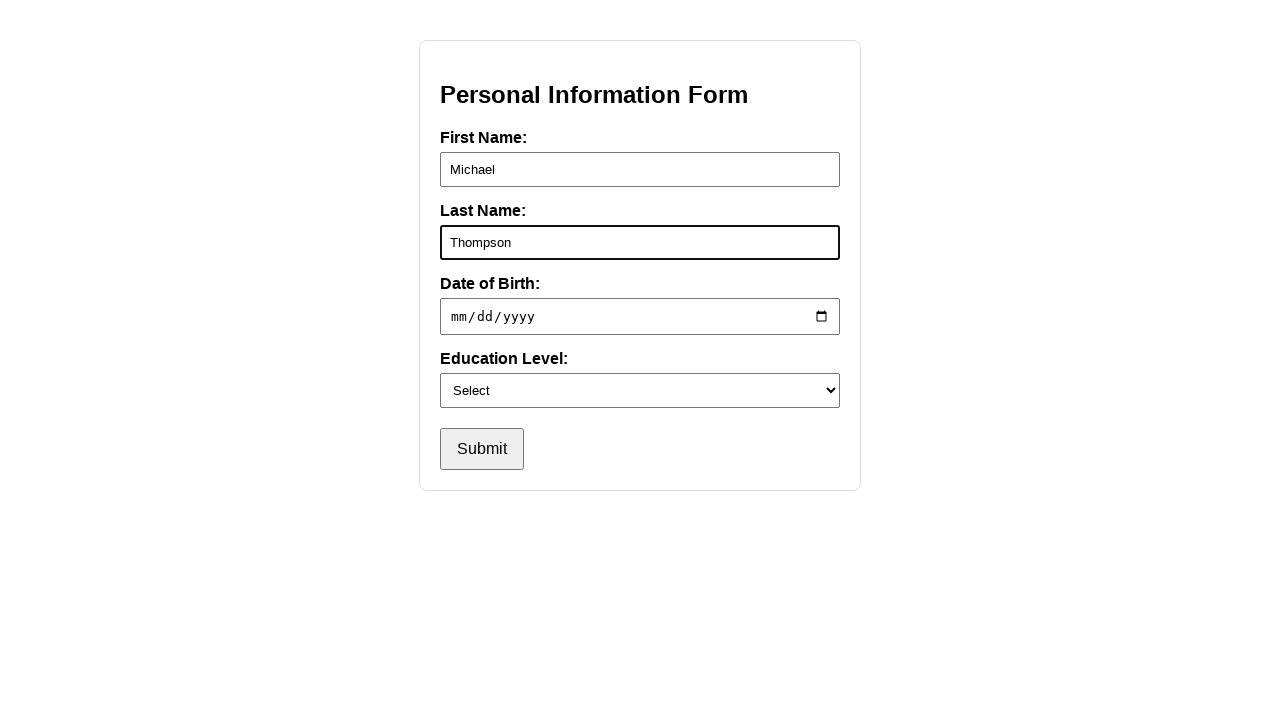

Filled date of birth field with '1995-07-22' on #dob
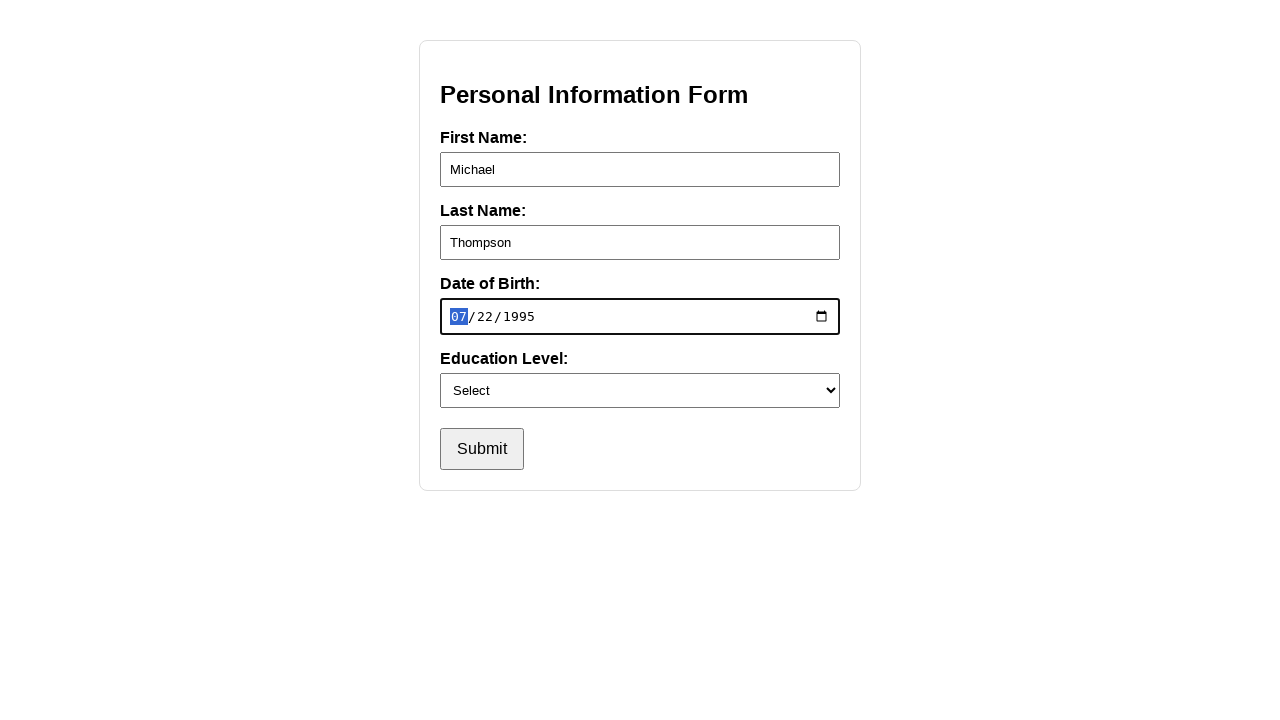

Selected 'Bachelor's Degree' from education dropdown on #education
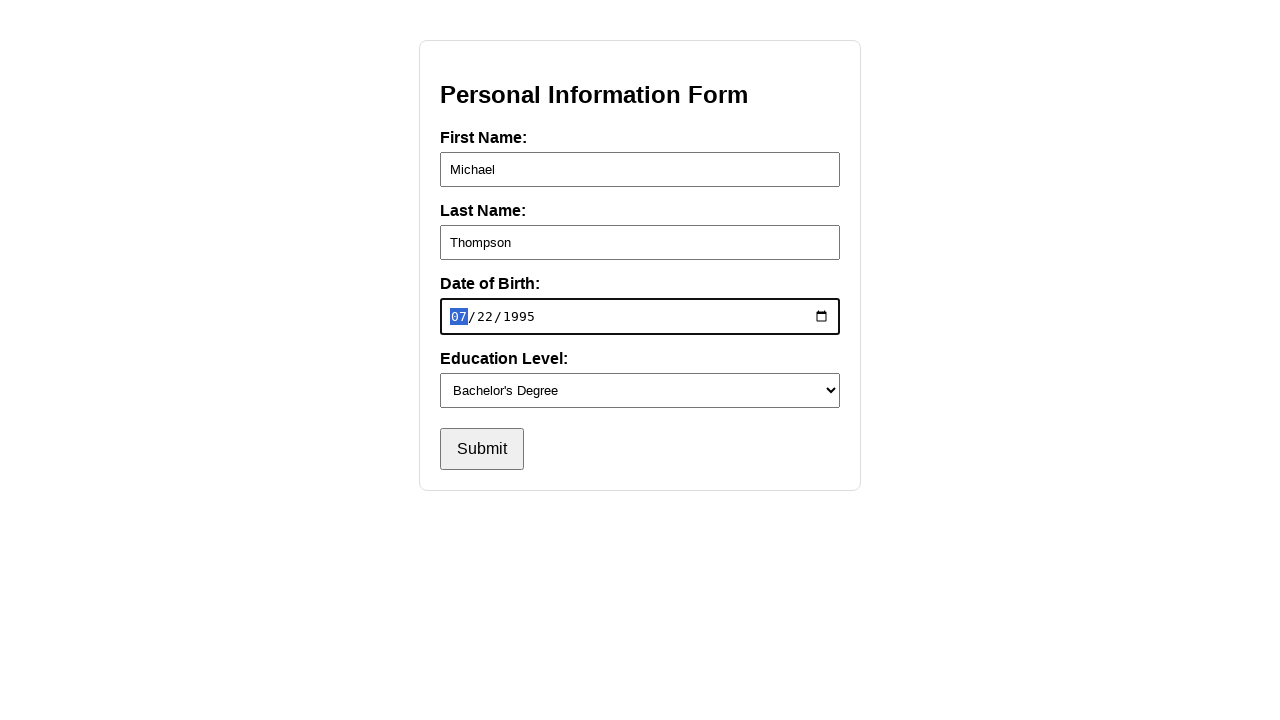

Clicked Submit button to submit the form at (482, 449) on xpath=//button[text()='Submit']
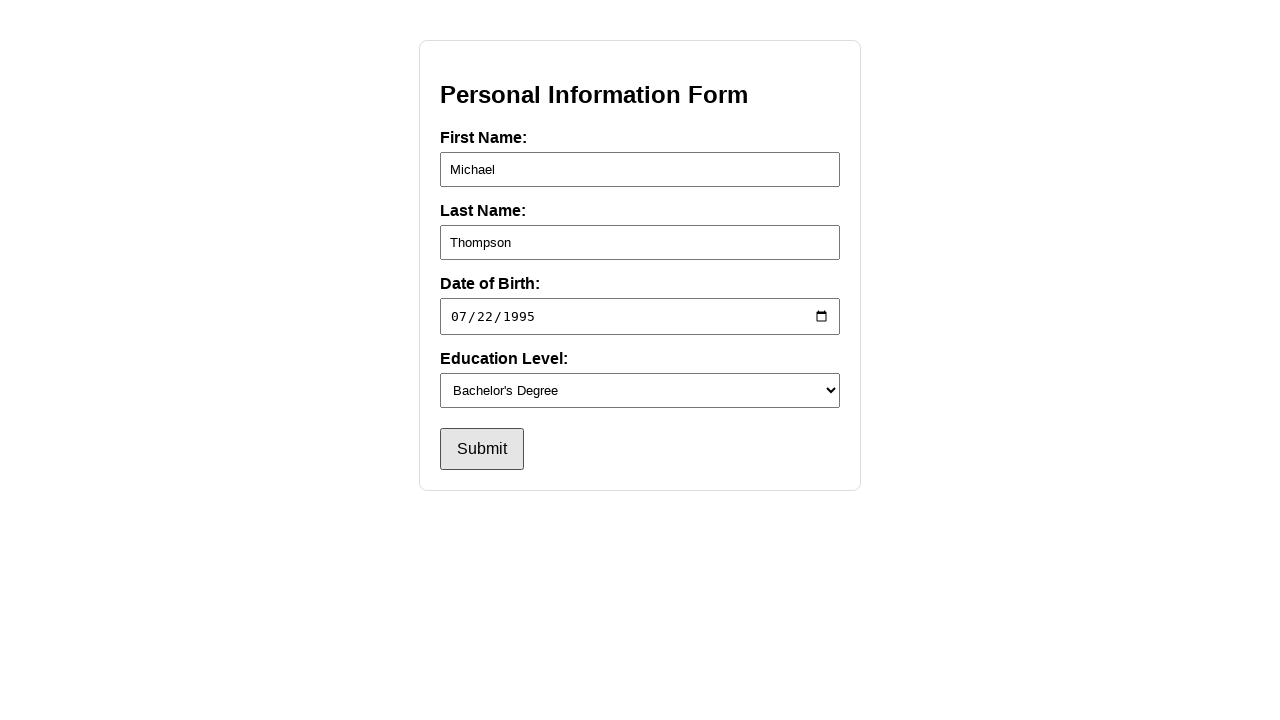

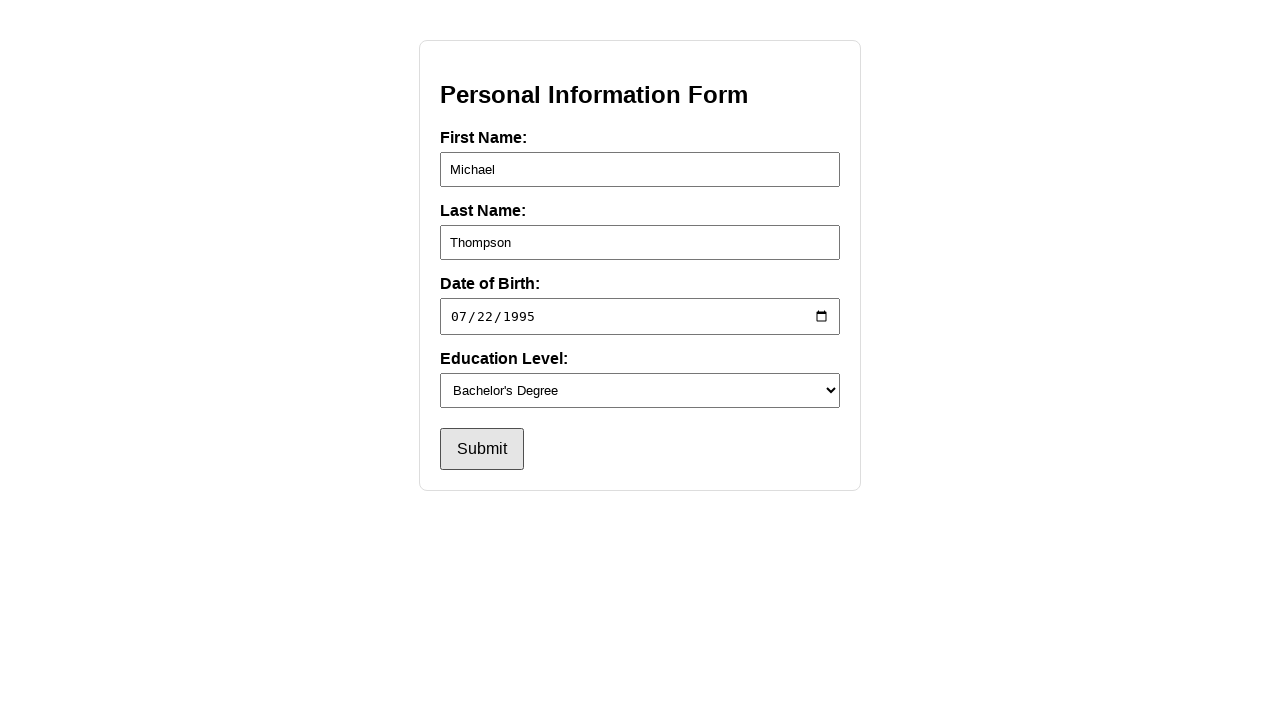